Tests drag and drop functionality on jQuery UI demo page by dragging an element from source to target location

Starting URL: http://jqueryui.com/droppable/

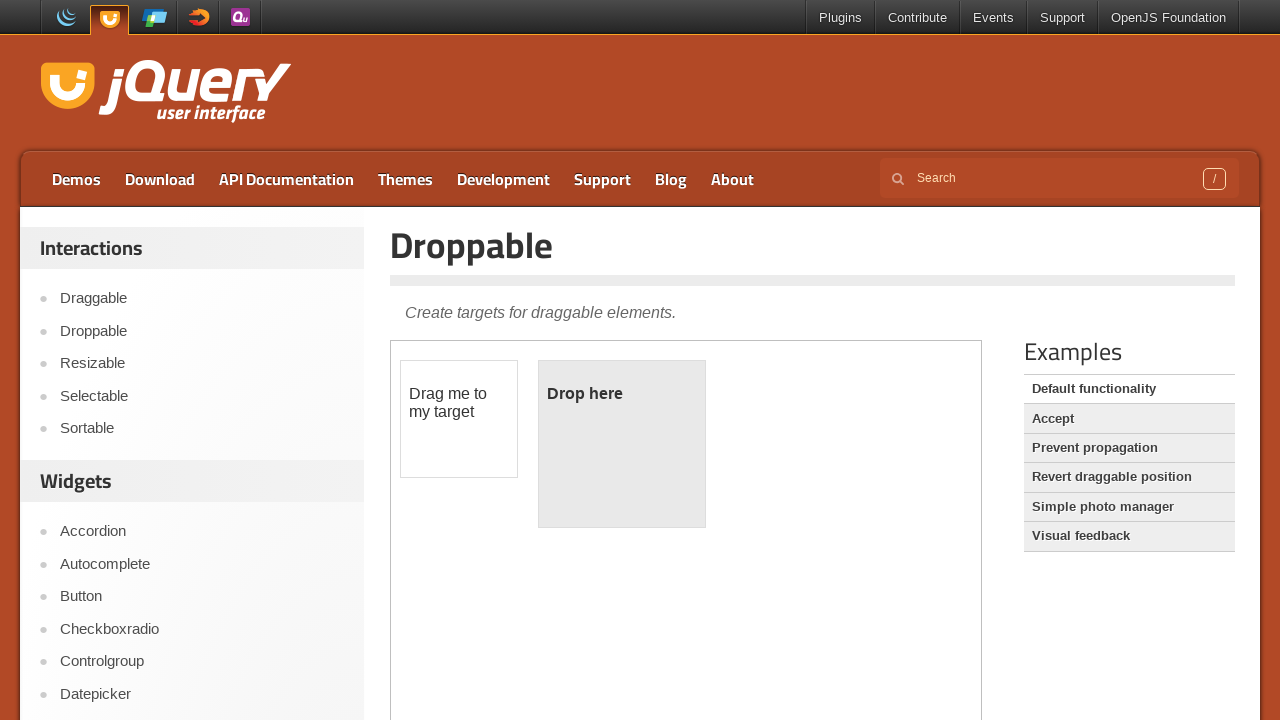

Located the demo iframe
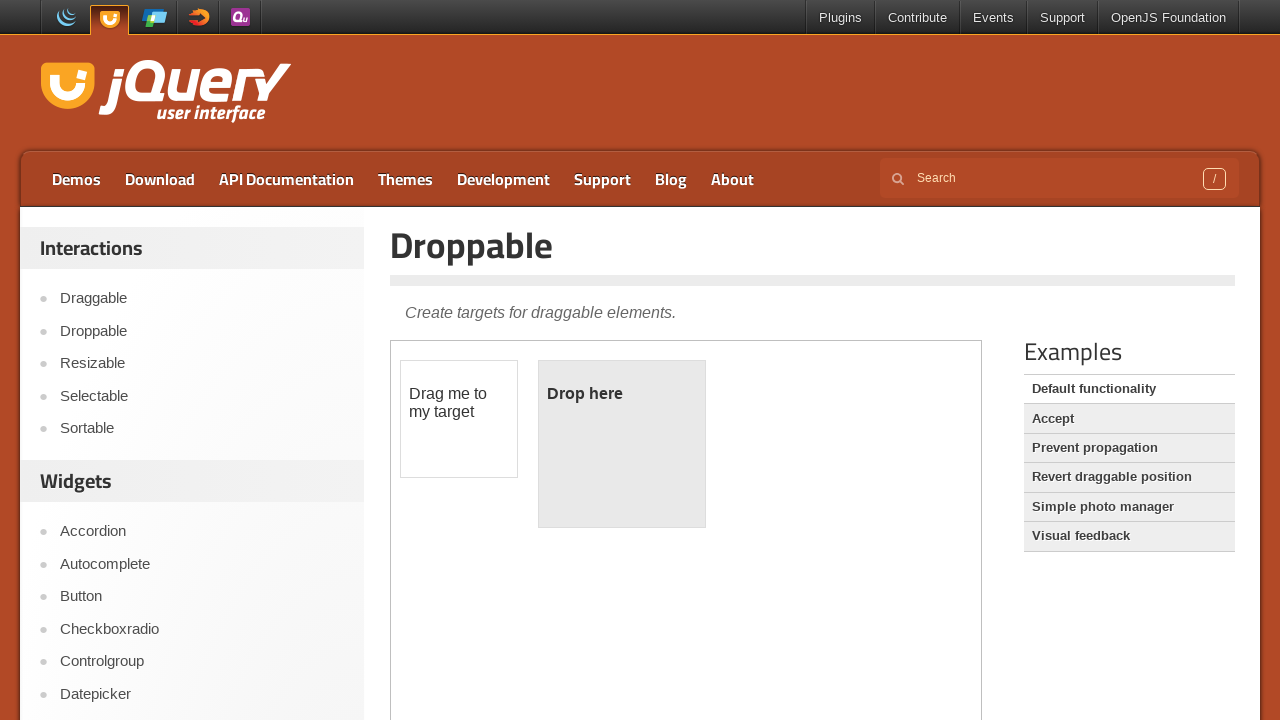

Located draggable element
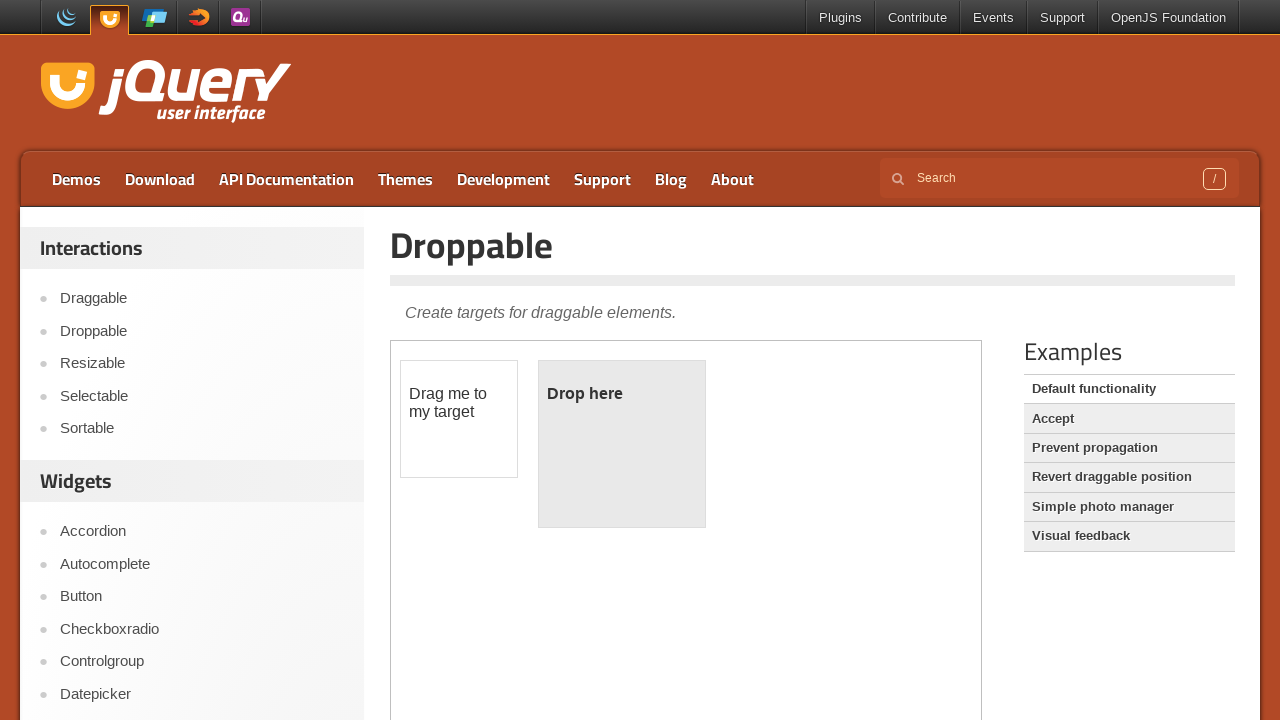

Located droppable target element
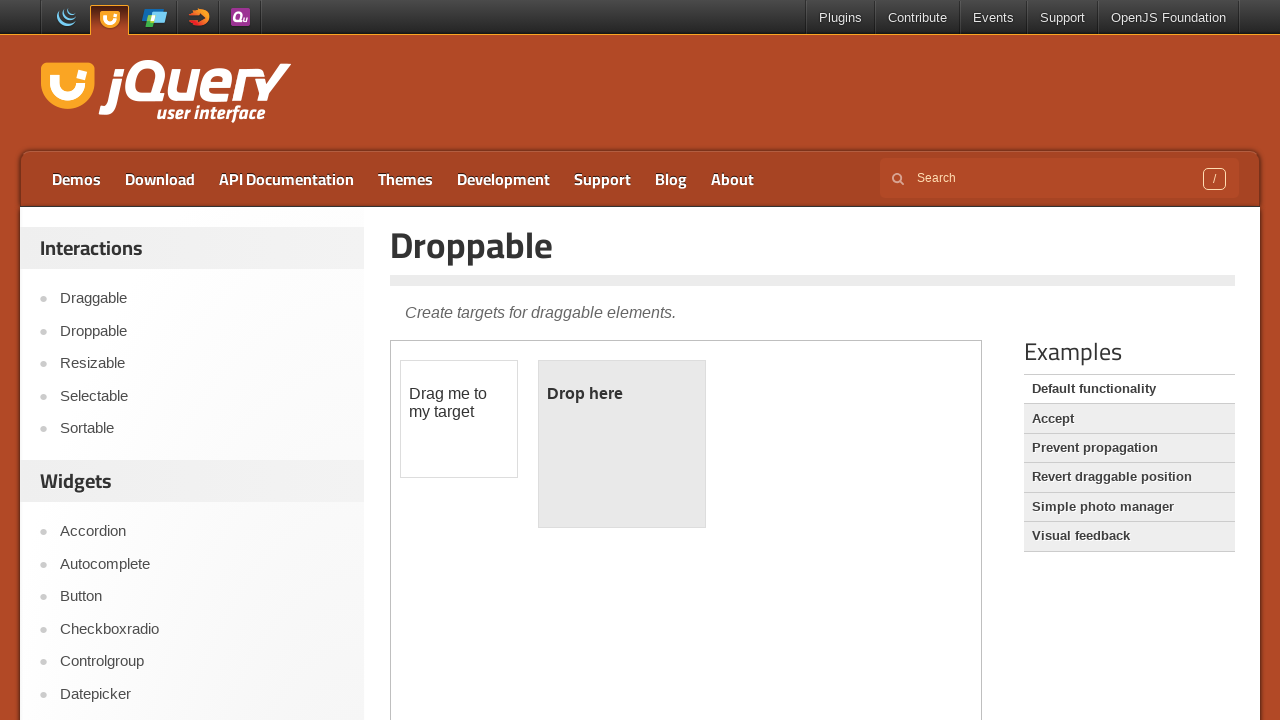

Dragged element from source to target location at (622, 444)
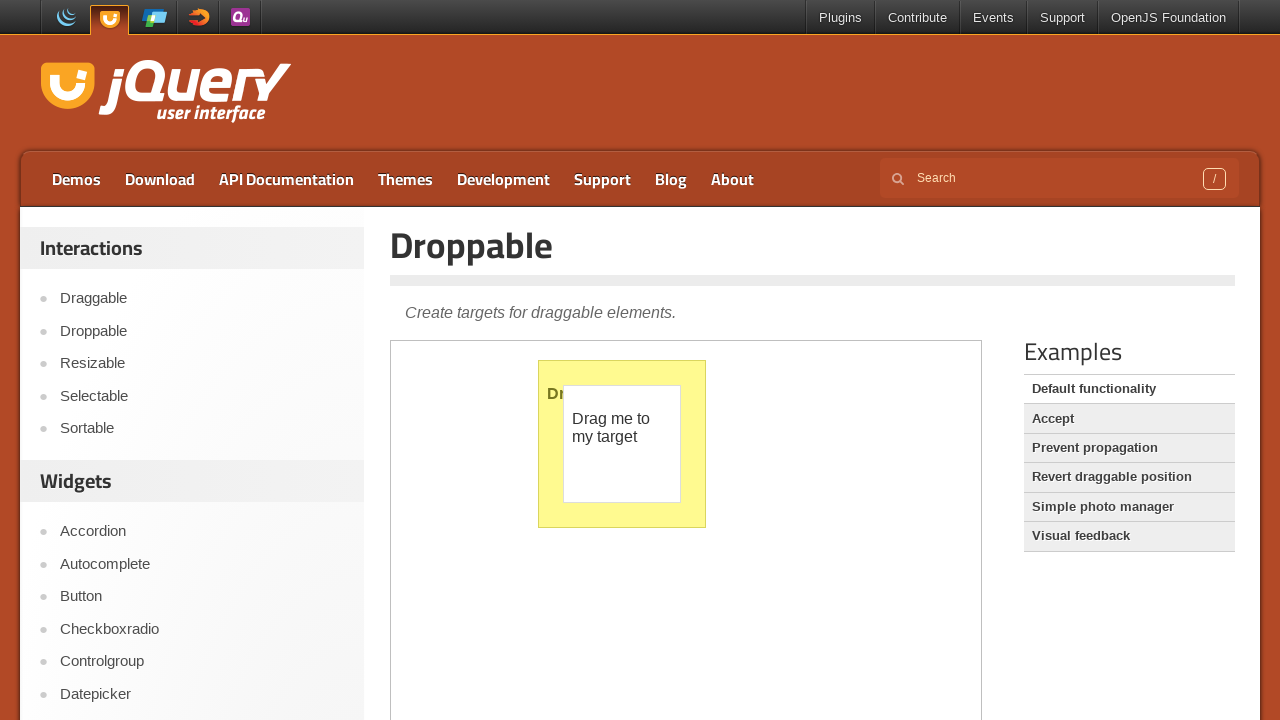

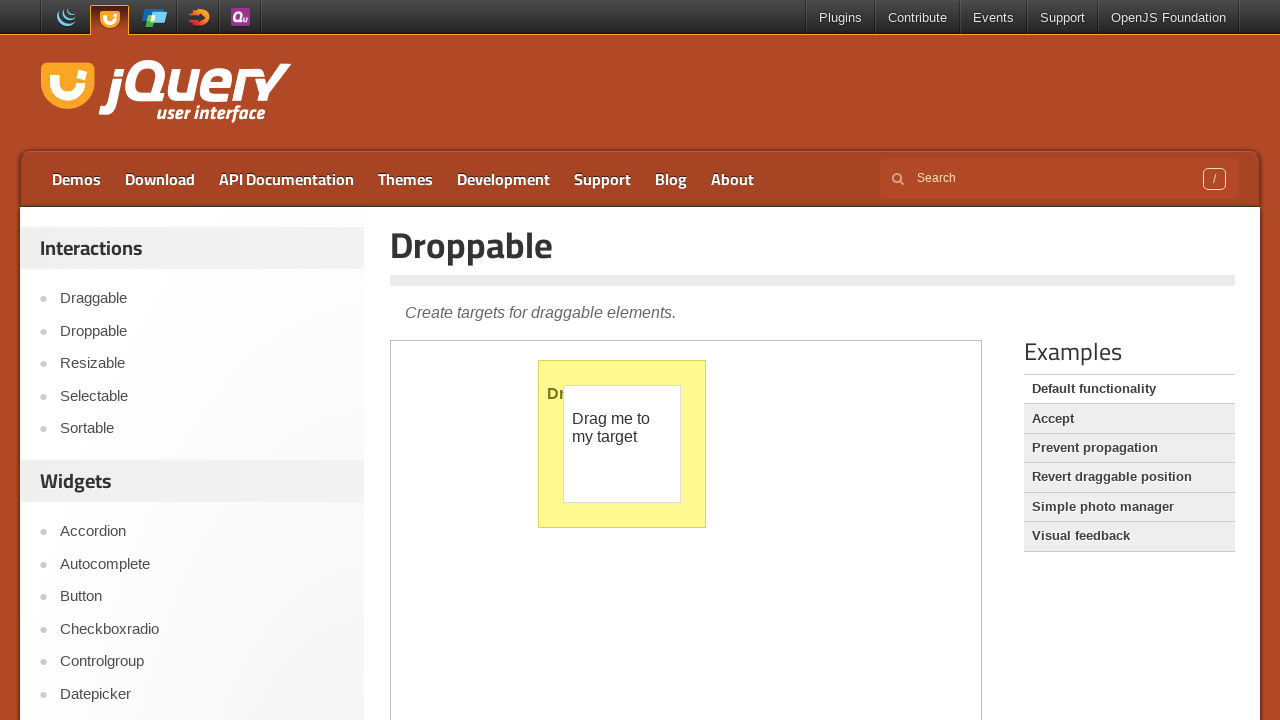